Tests multi-window handling by opening a new tab, extracting text from the second window, and filling it into a form field in the original window

Starting URL: https://rahulshettyacademy.com/angularpractice/

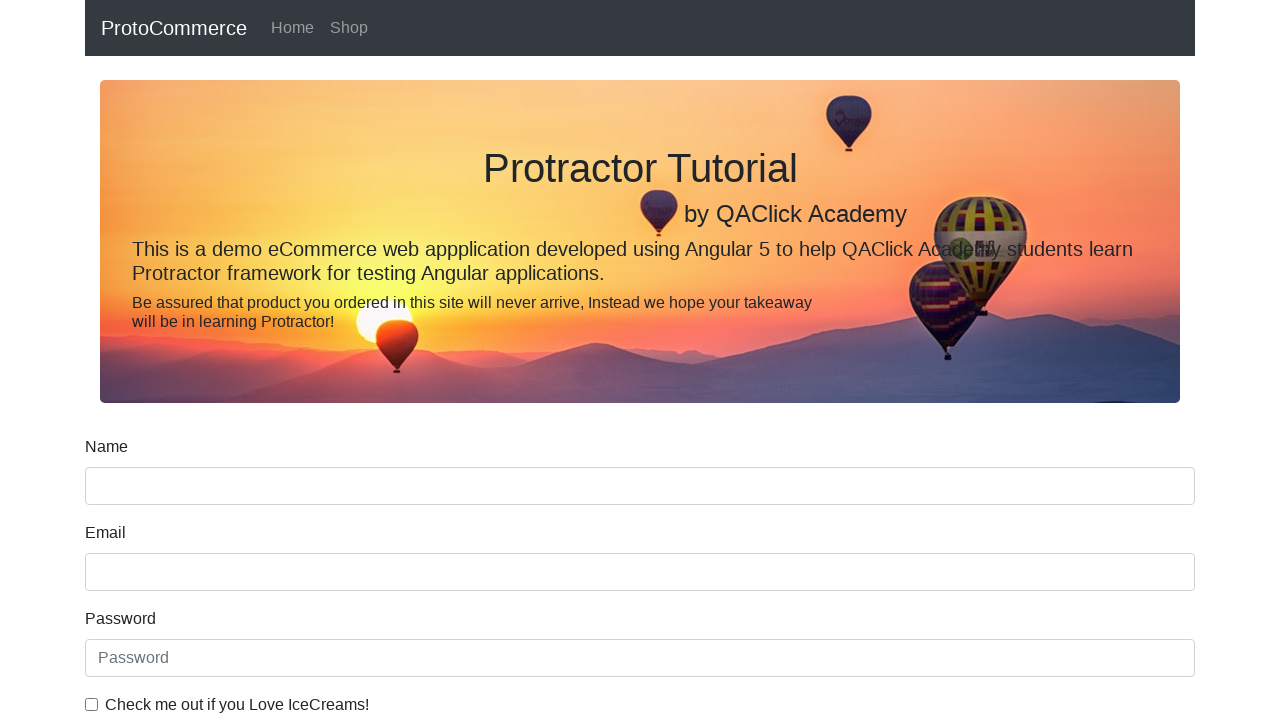

Opened a new tab
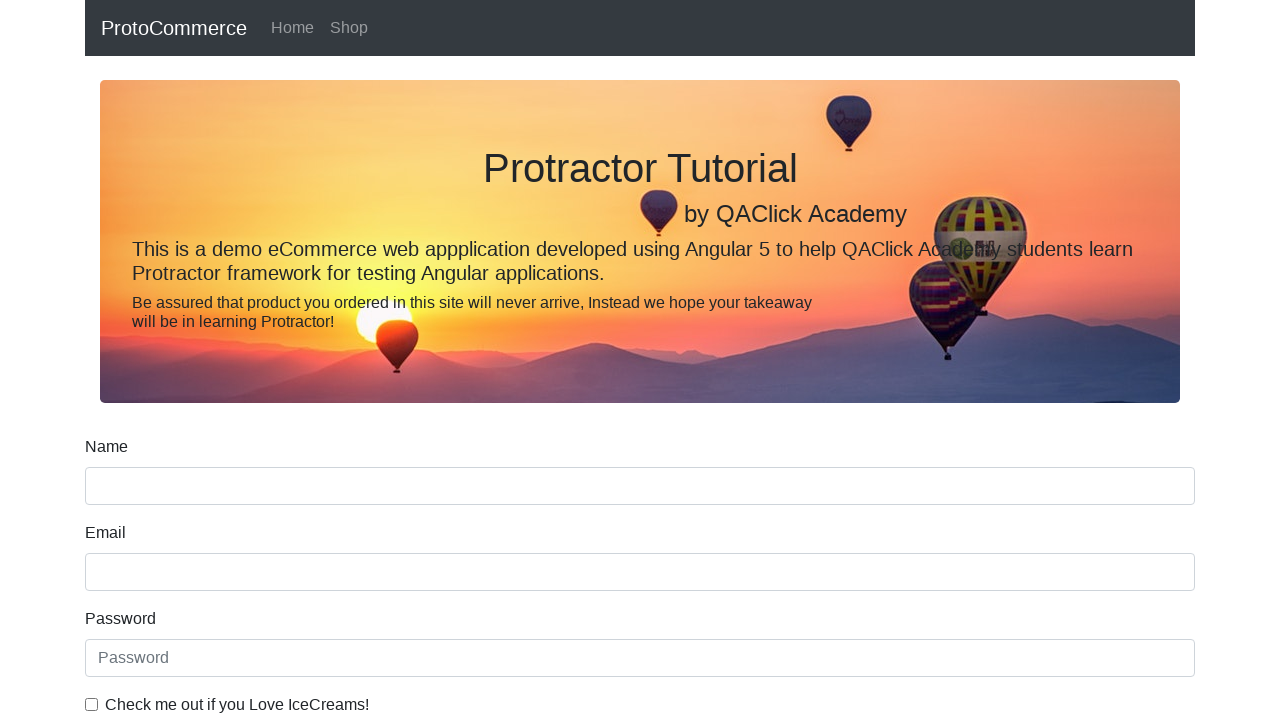

Navigated new tab to courses page
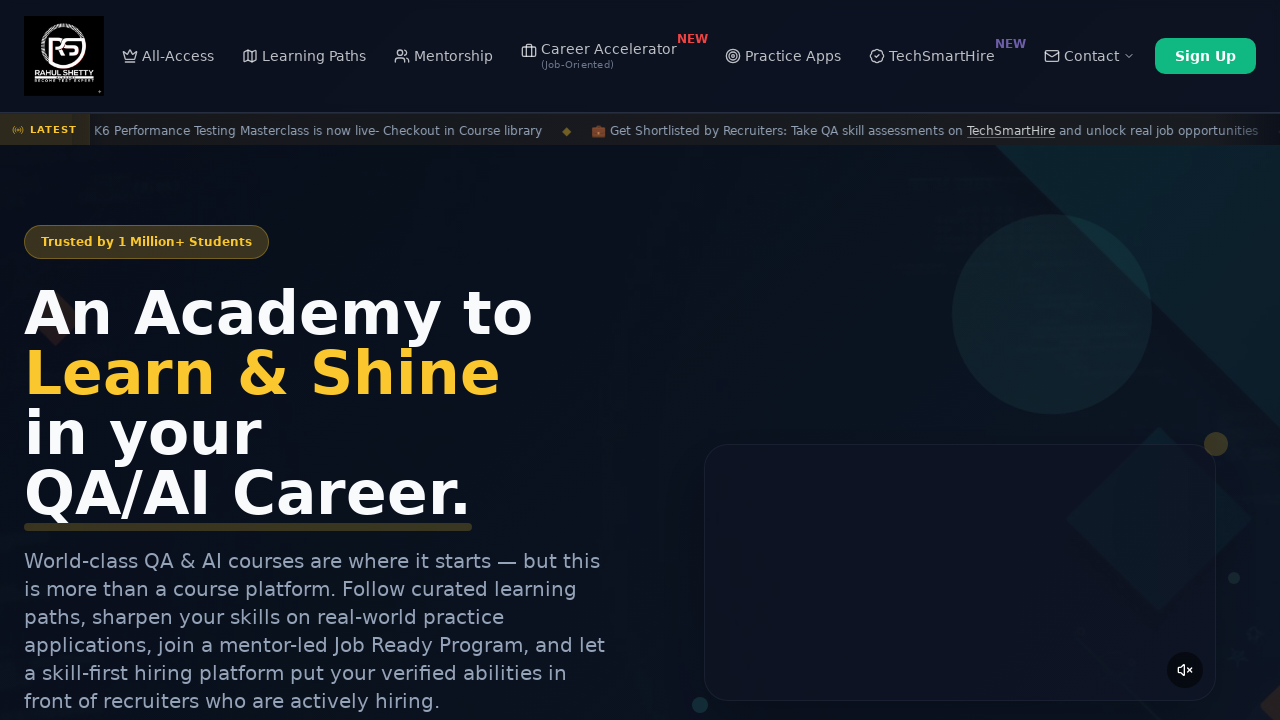

Extracted course name from second course link: Playwright Testing
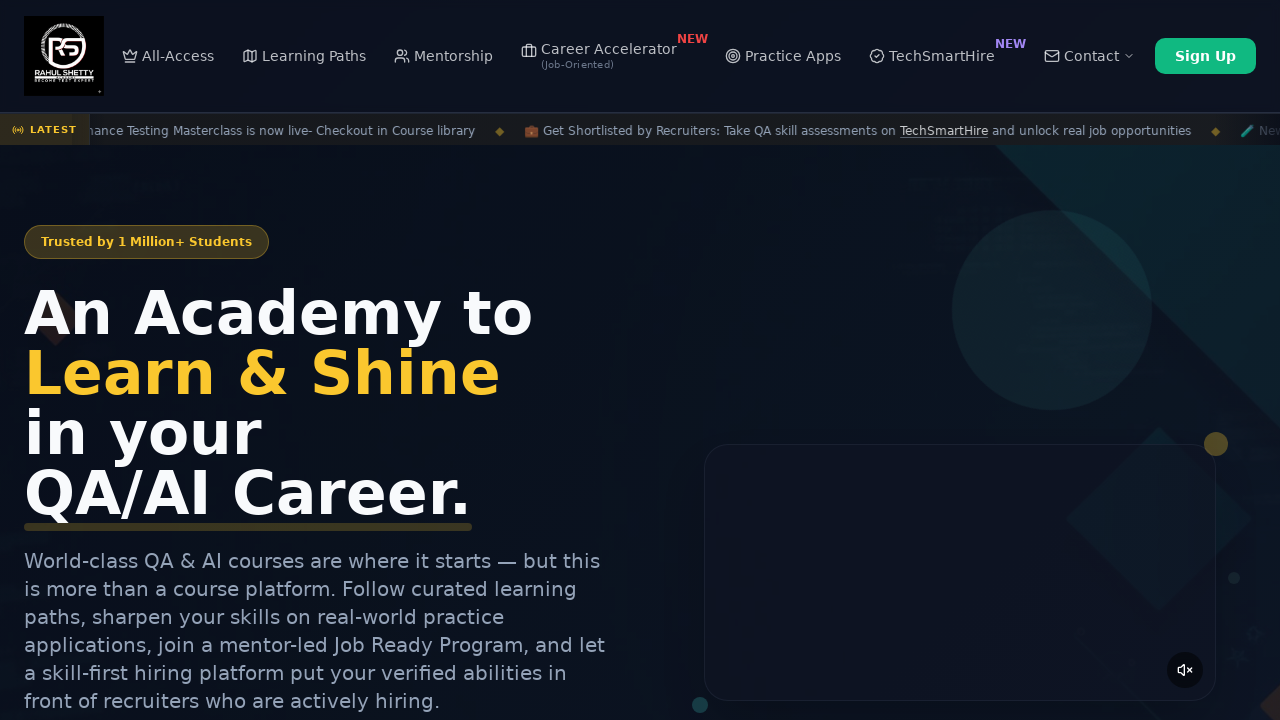

Filled name field with extracted course name: Playwright Testing on [name='name']
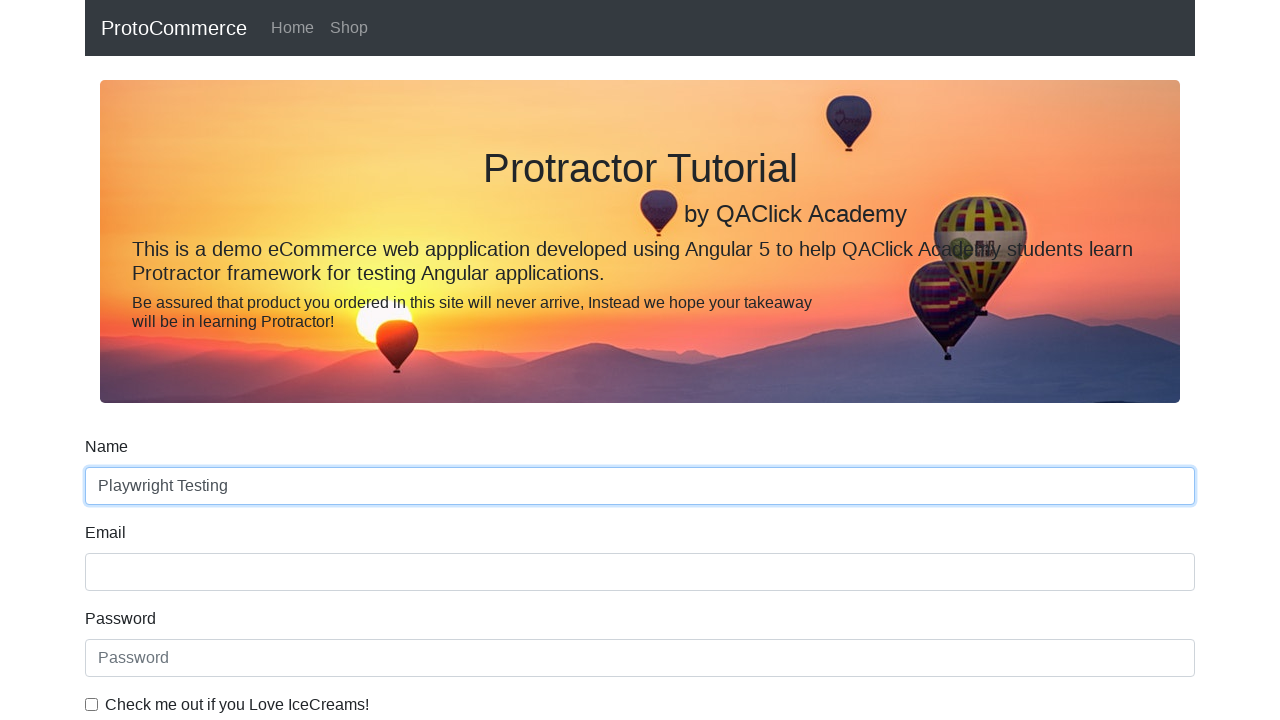

Closed the new tab
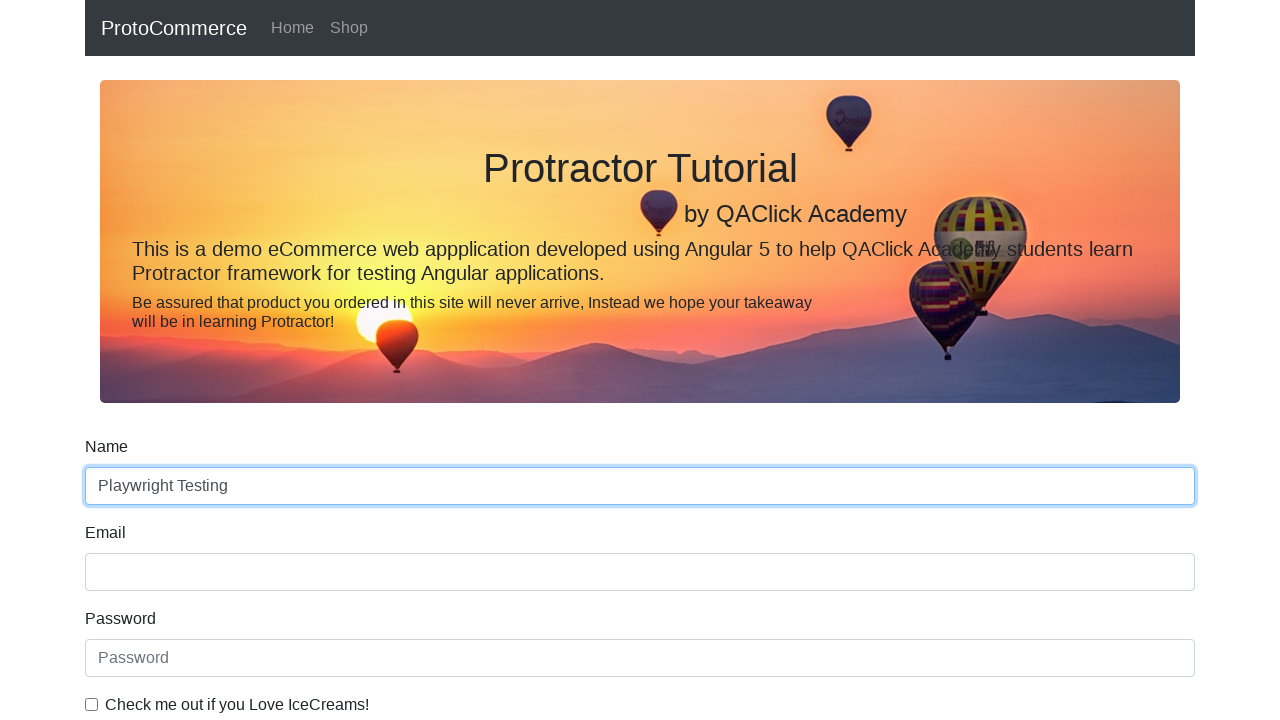

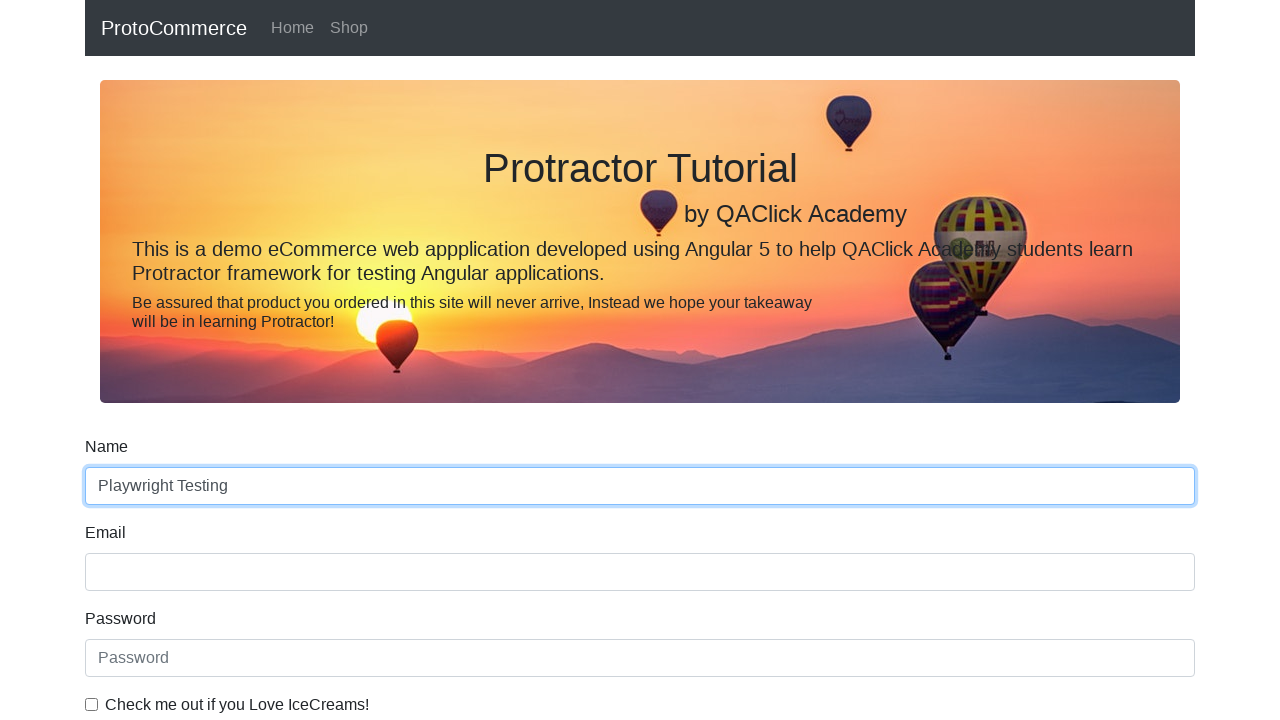